Tests browser preload script functionality by injecting a script that sets a window variable before page load, then navigates to the WebdriverIO website and verifies the variable was set.

Starting URL: https://webdriver.io

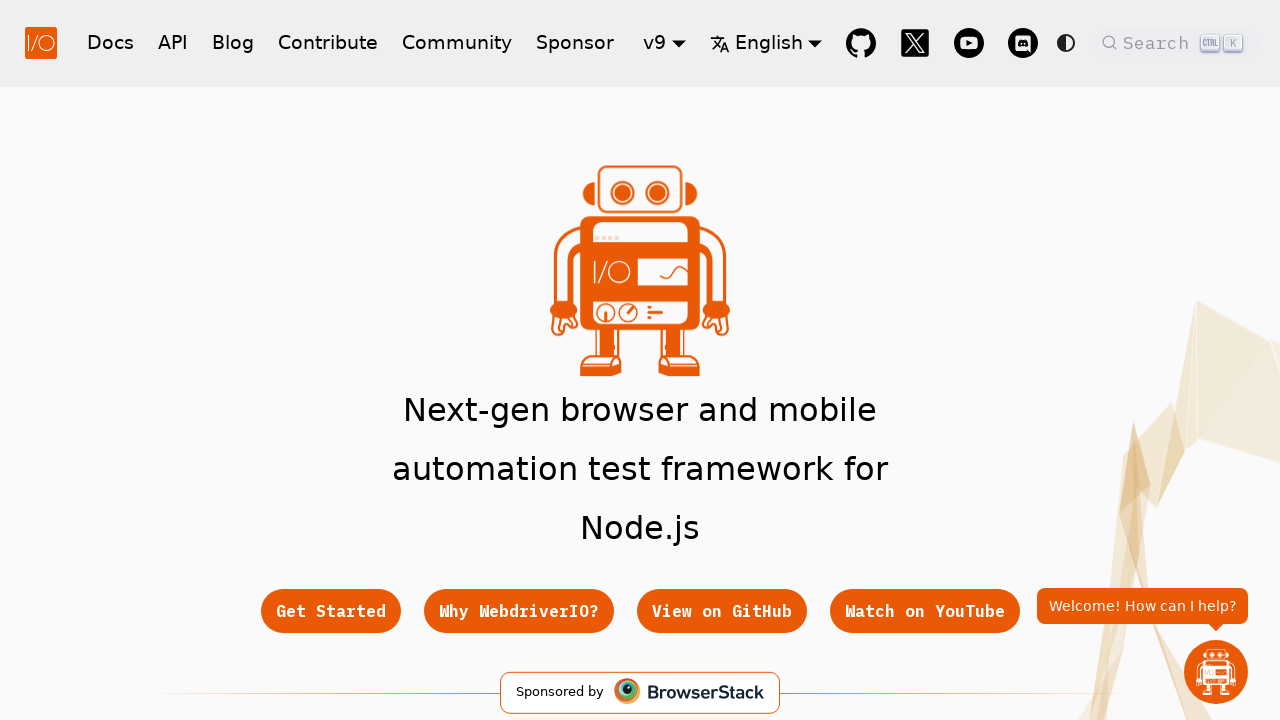

Added init script to set window.bar = 'foo' before page load
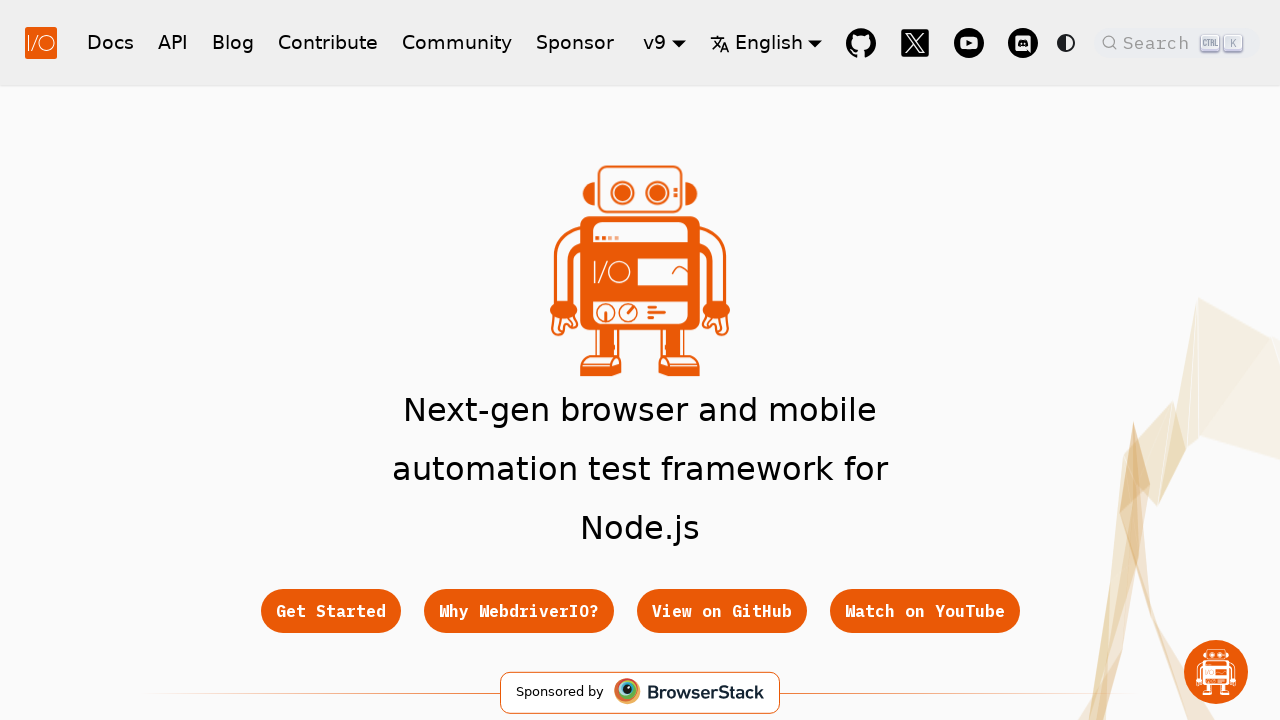

Reloaded page to trigger init script execution
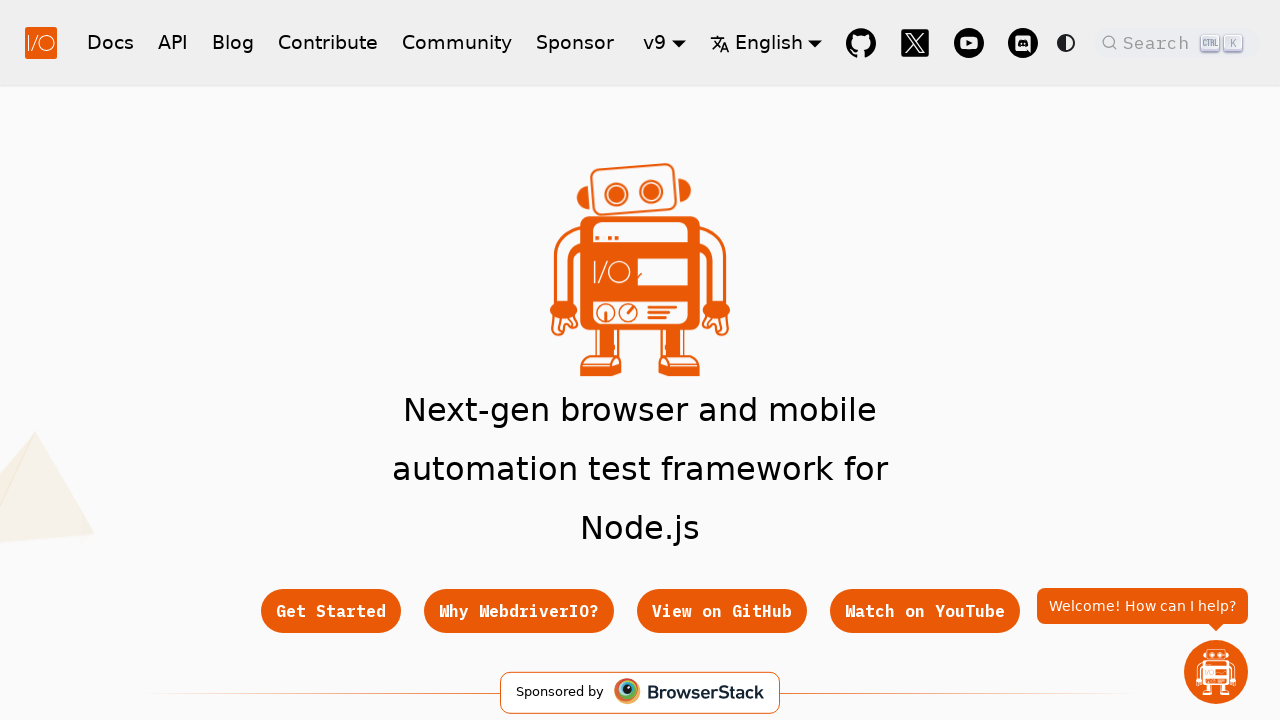

Waited for page to reach domcontentloaded state
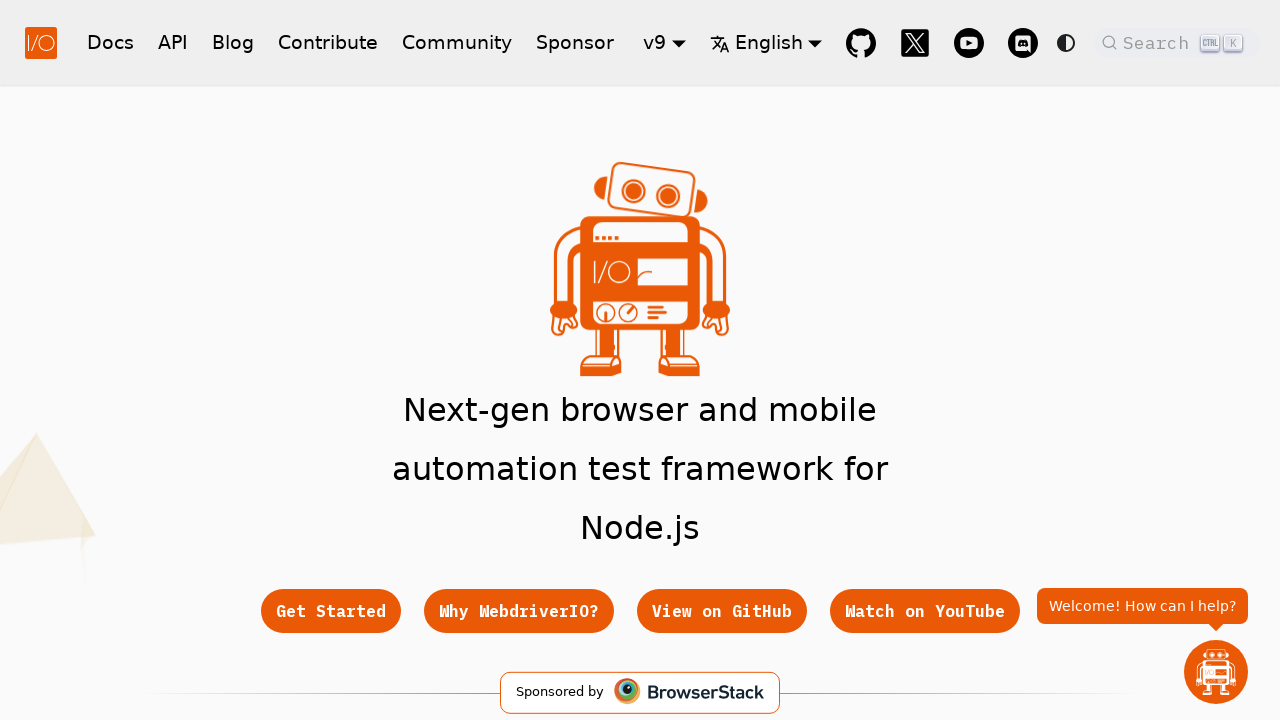

Evaluated window.bar to verify preload script execution
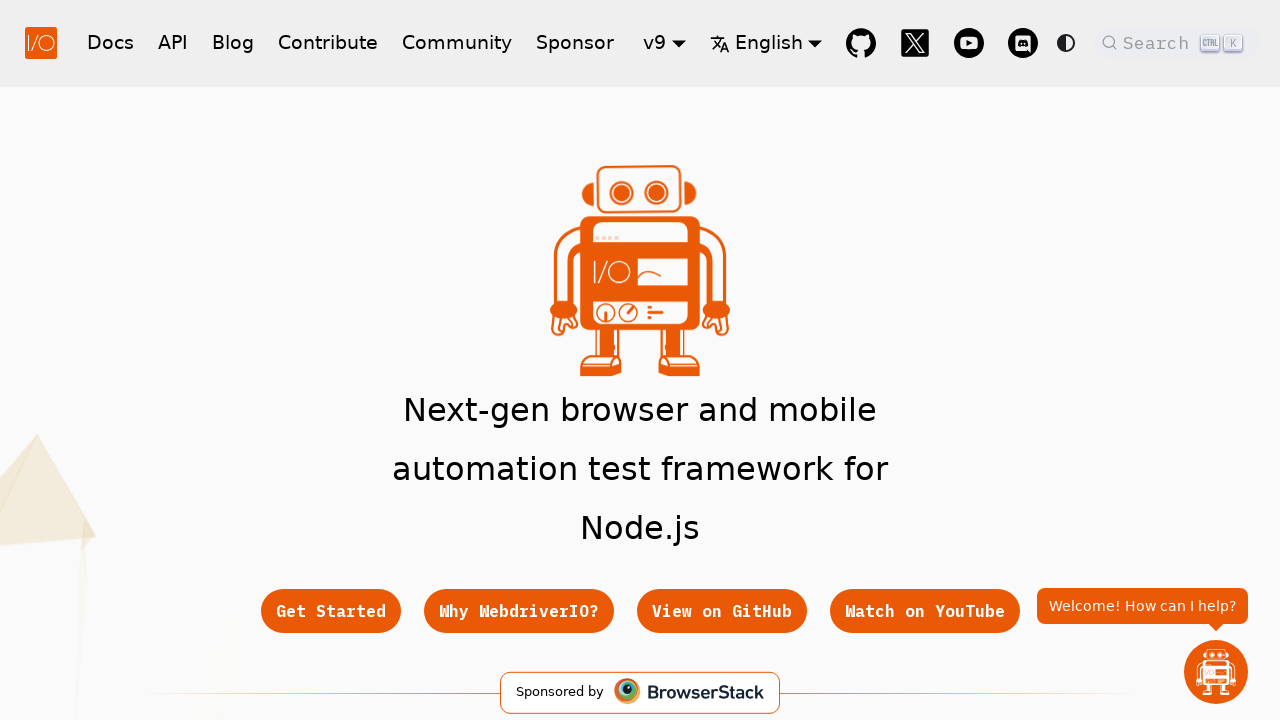

Verified that window.bar equals 'foo' - preload script test passed
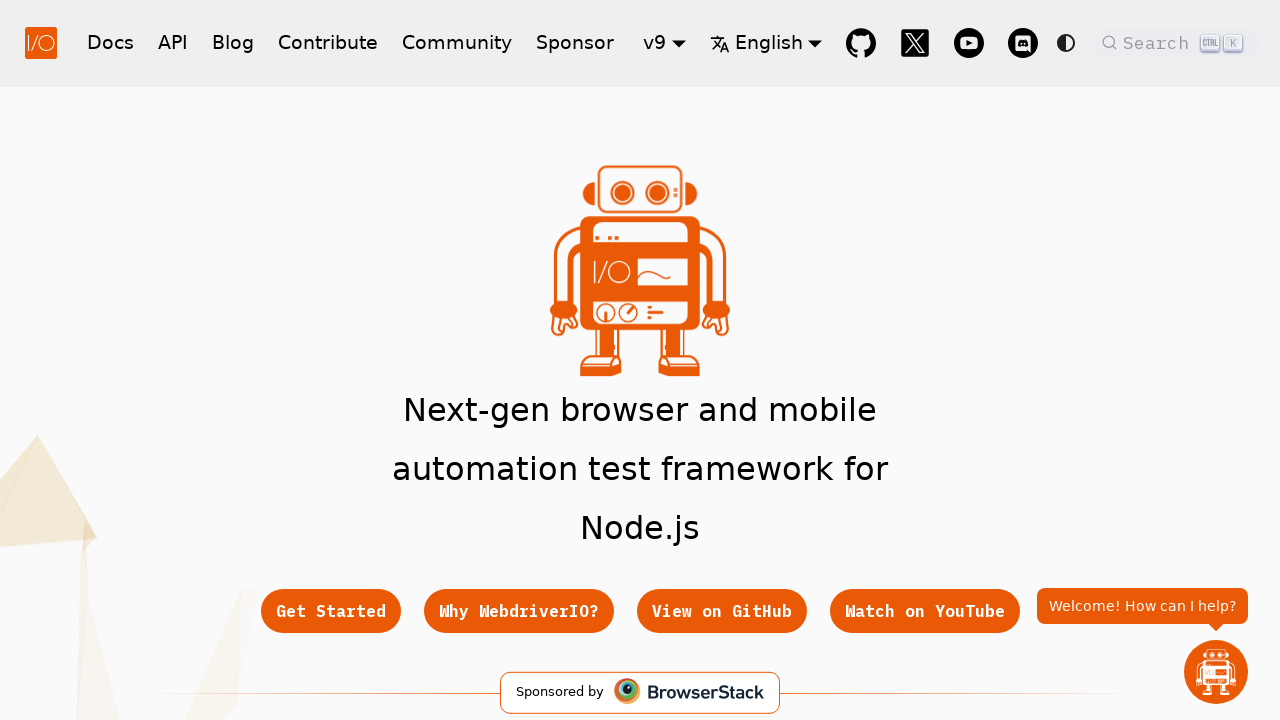

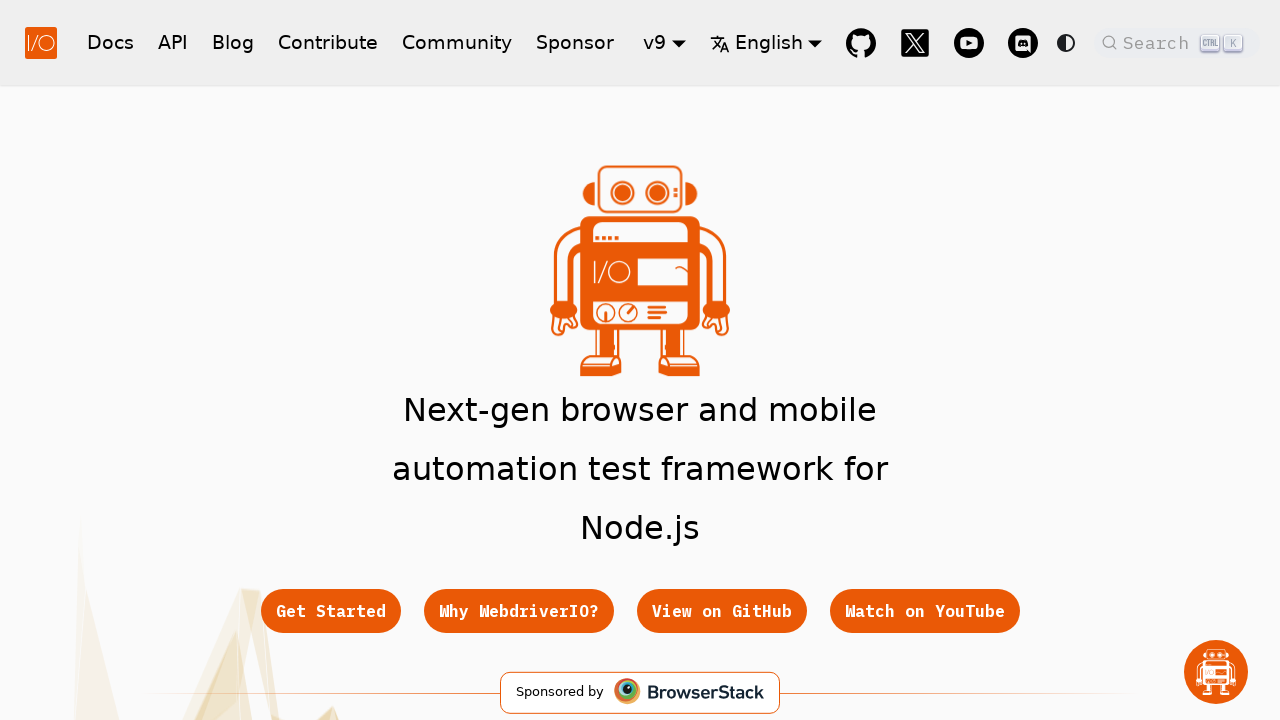